Tests basic webpage navigation by clicking on "NormalWeb" element and verifying the page title shows "Normal load website"

Starting URL: https://curso.testautomation.es

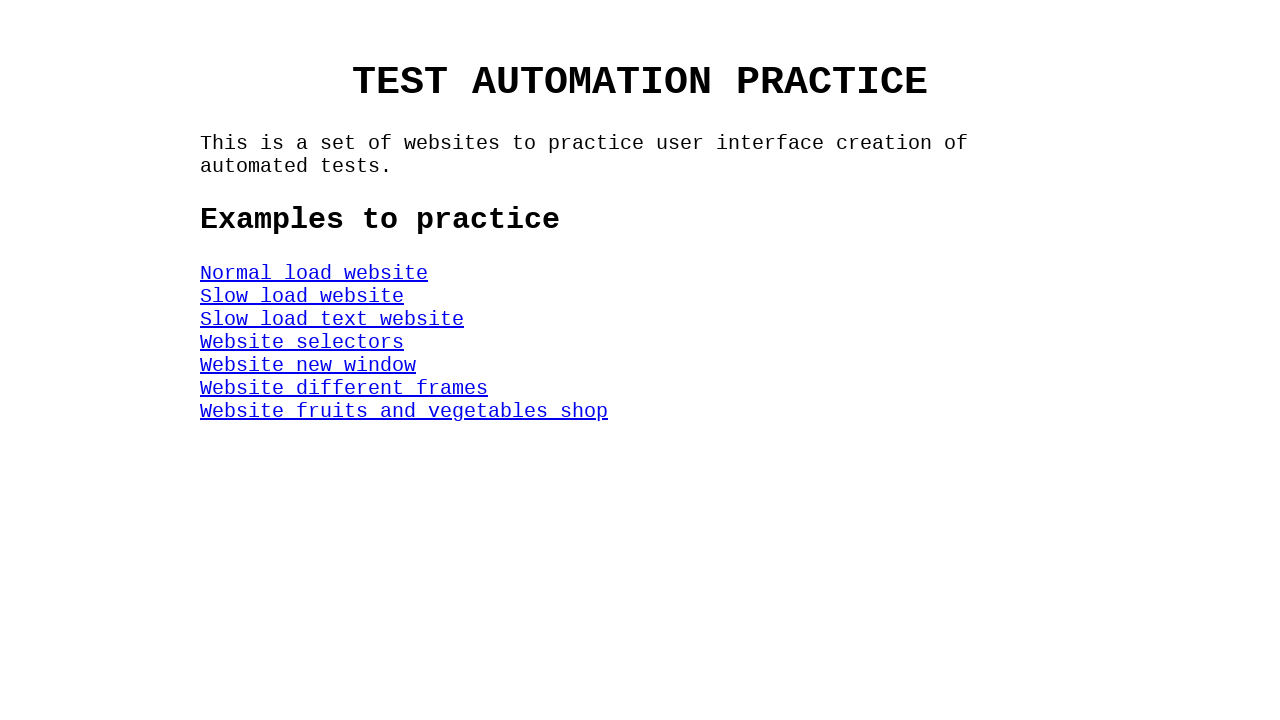

Clicked on 'NormalWeb' element to navigate to normal load website at (314, 273) on #NormalWeb
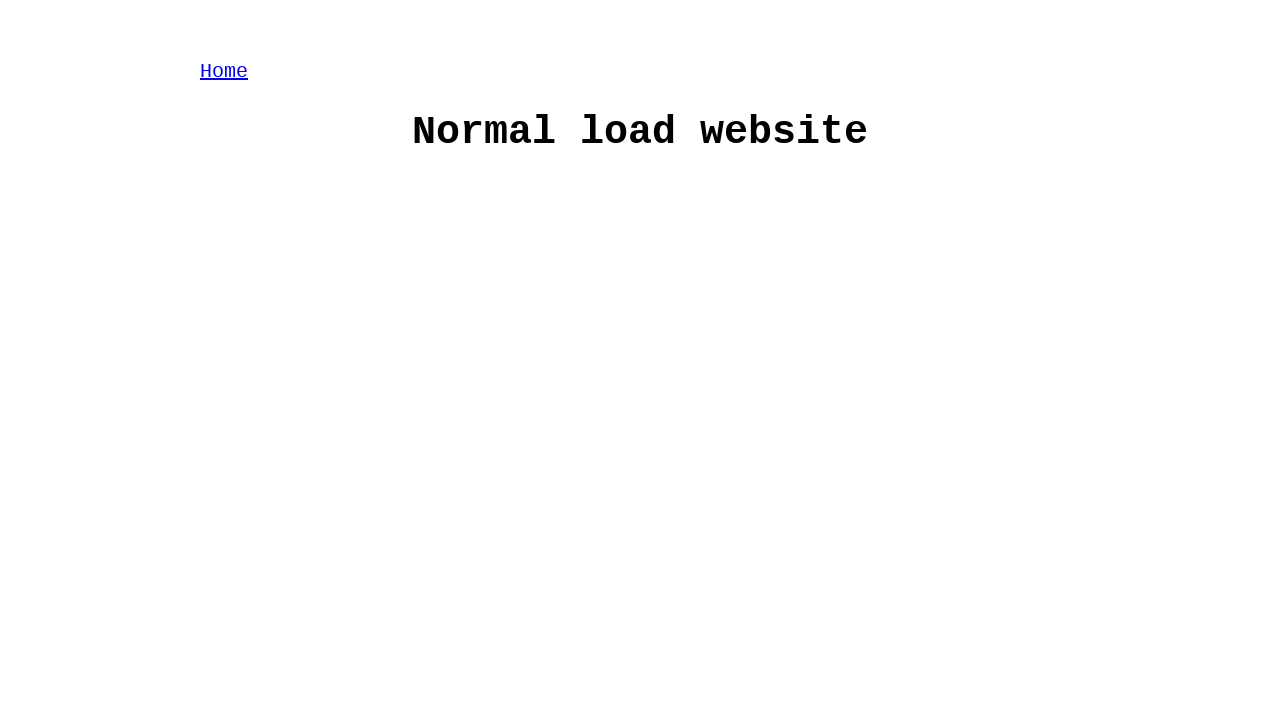

H1 title element loaded and is visible
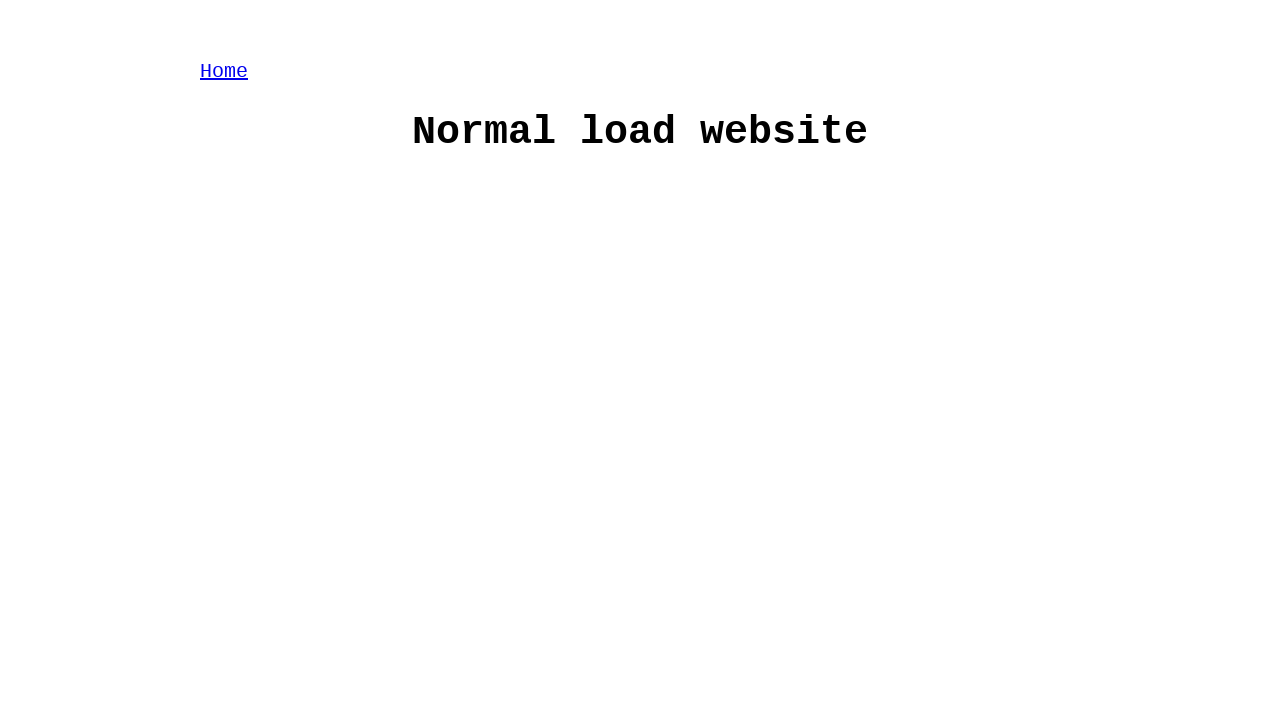

Verified page title shows 'Normal load website'
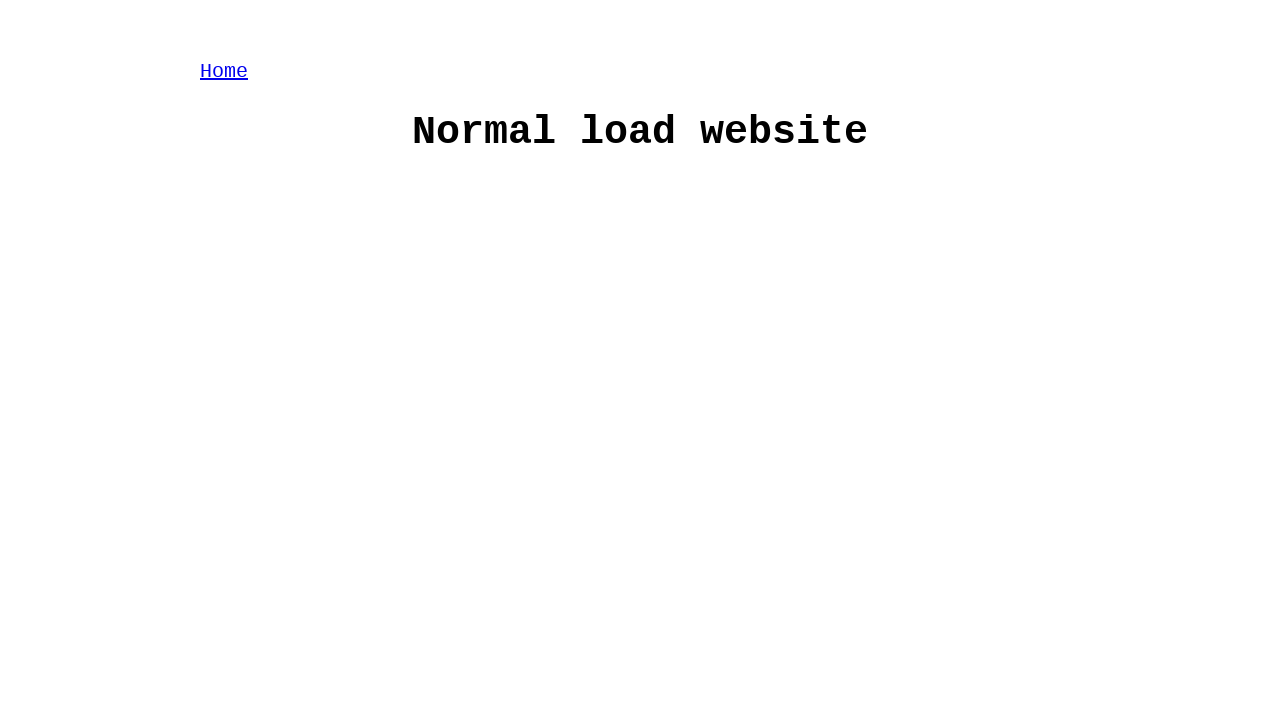

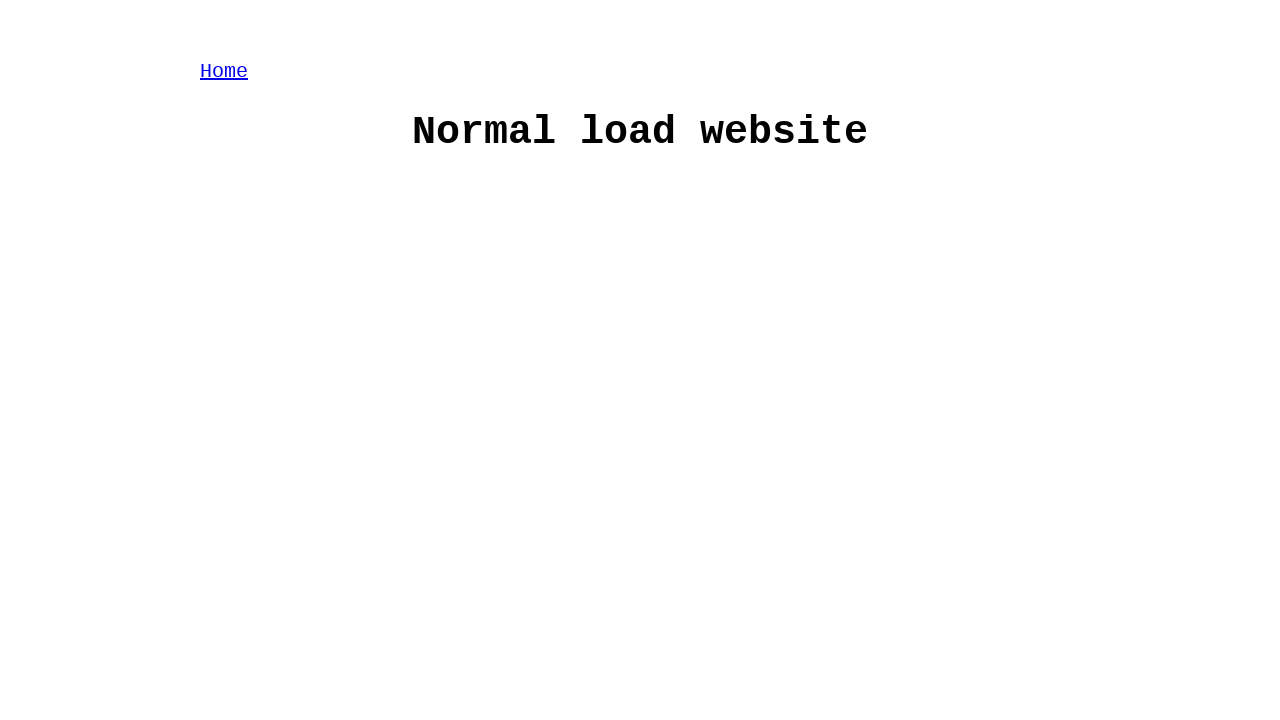